Tests the text box form on demoqa.com by filling in user name, email, current address, and permanent address fields using keyboard shortcuts to copy and paste the address, then submits the form.

Starting URL: https://demoqa.com/text-box

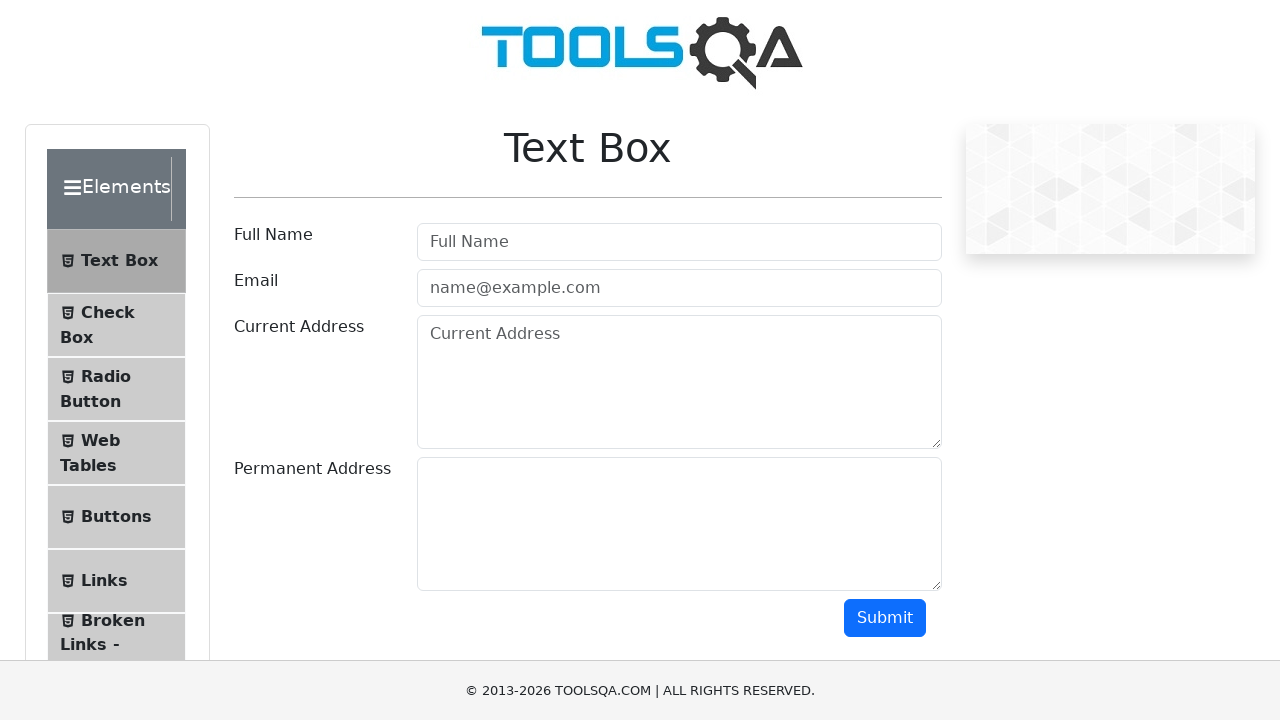

Filled user name field with 'Tops tech' on input#userName
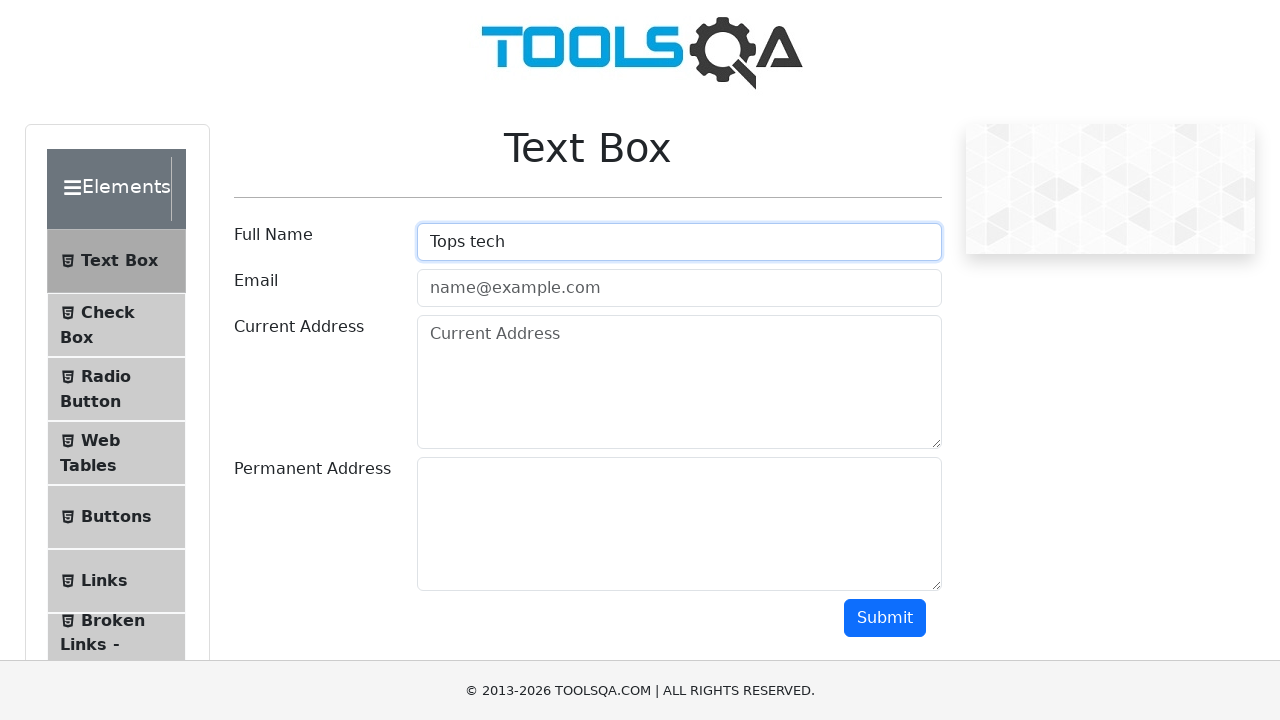

Filled email field with 'tops@gmail.com' on input#userEmail
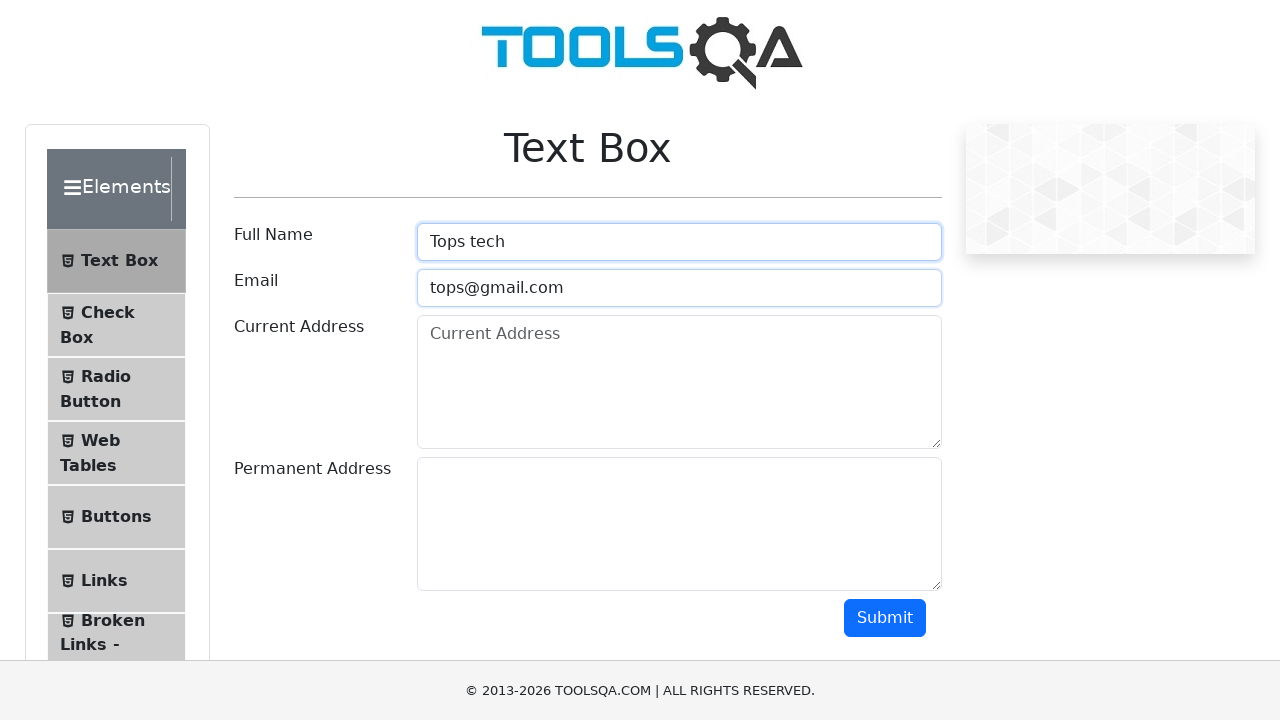

Filled current address field with full address on textarea#currentAddress
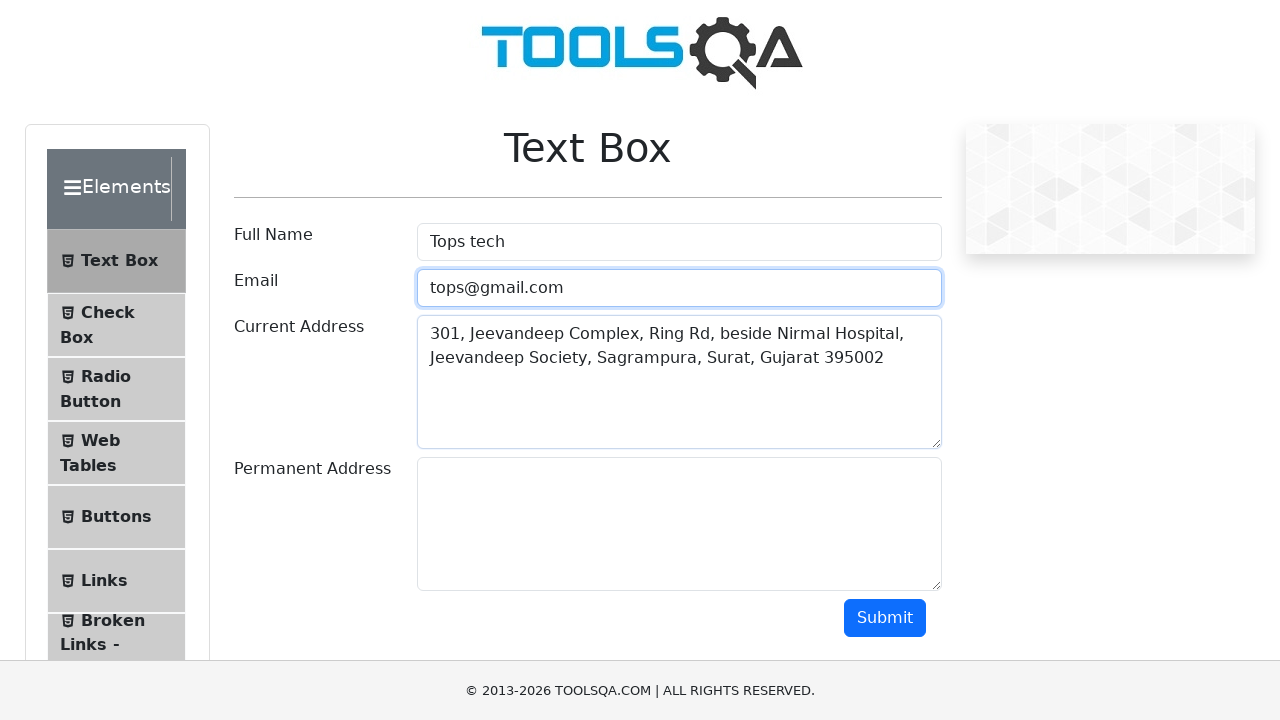

Clicked on current address field to focus it at (679, 382) on textarea#currentAddress
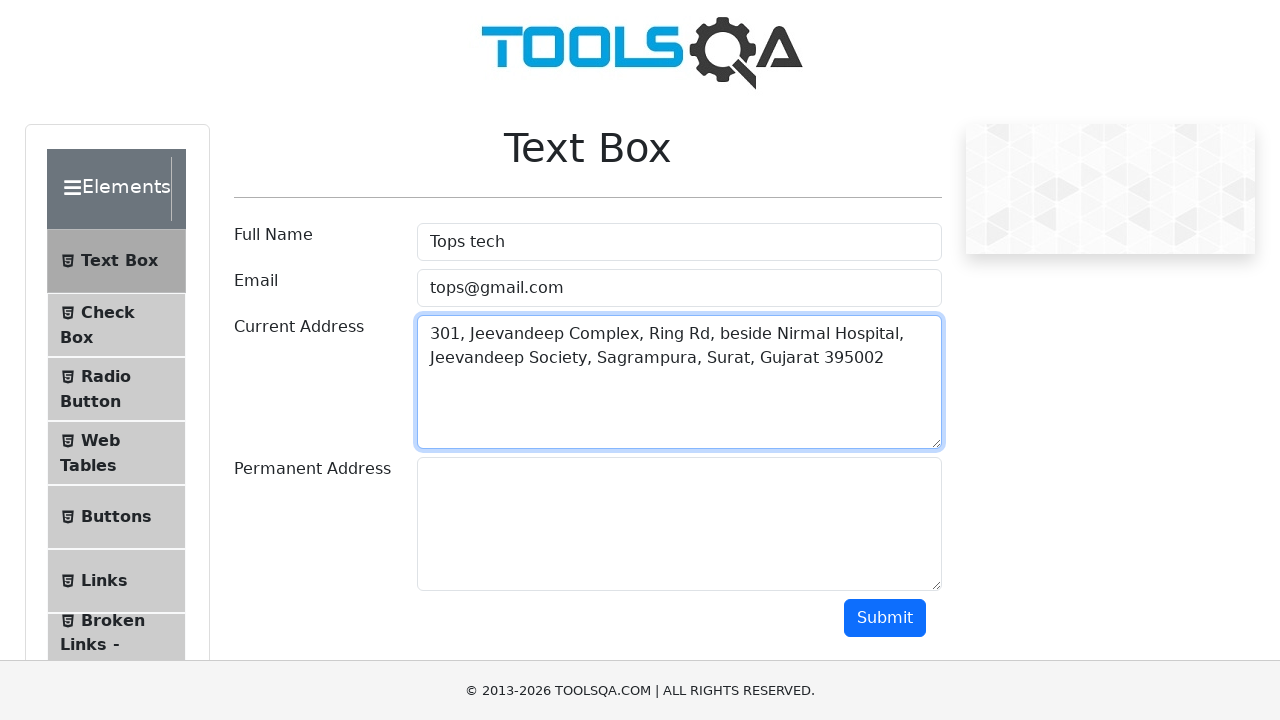

Selected all text in current address field using Ctrl+A
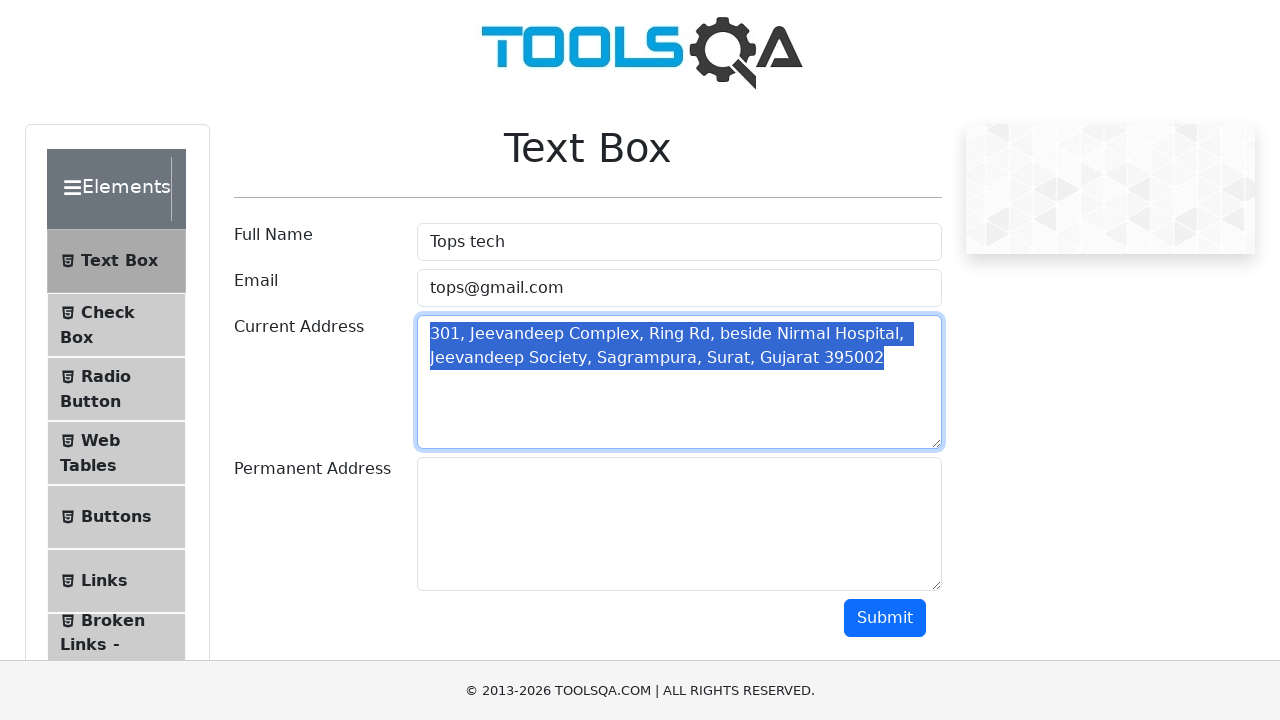

Copied current address text using Ctrl+C
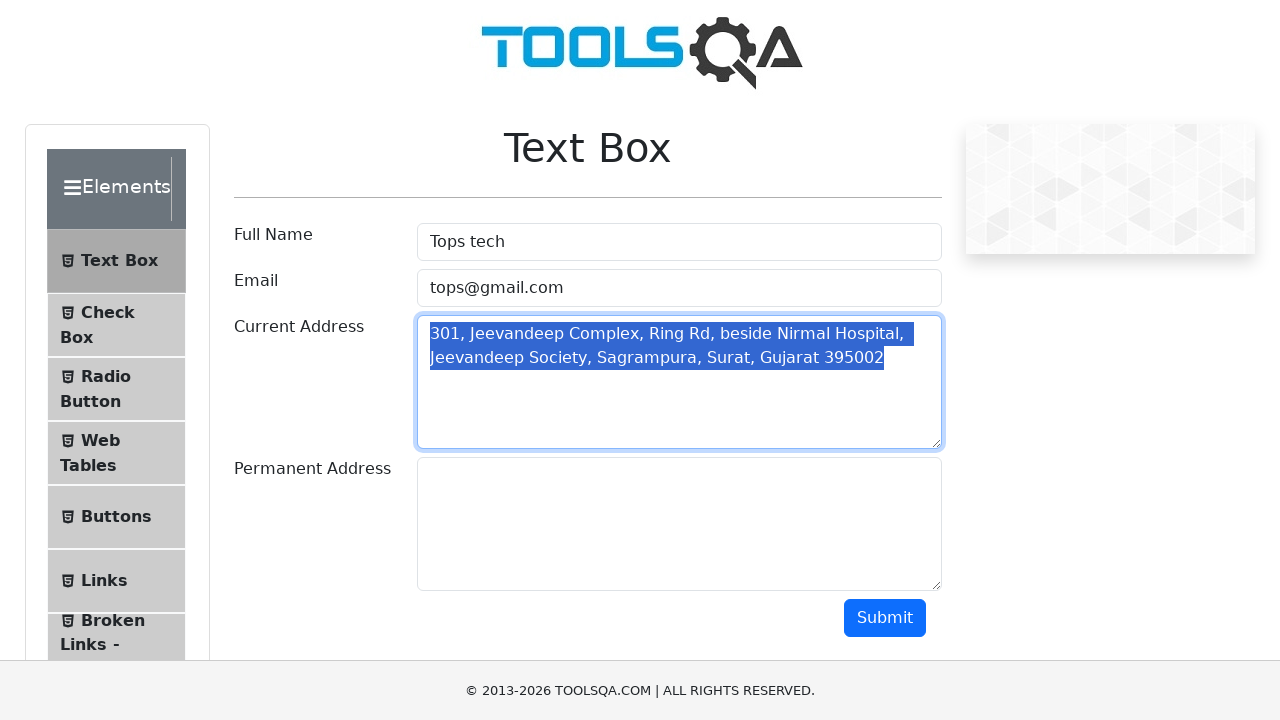

Clicked on permanent address field to focus it at (679, 524) on textarea#permanentAddress
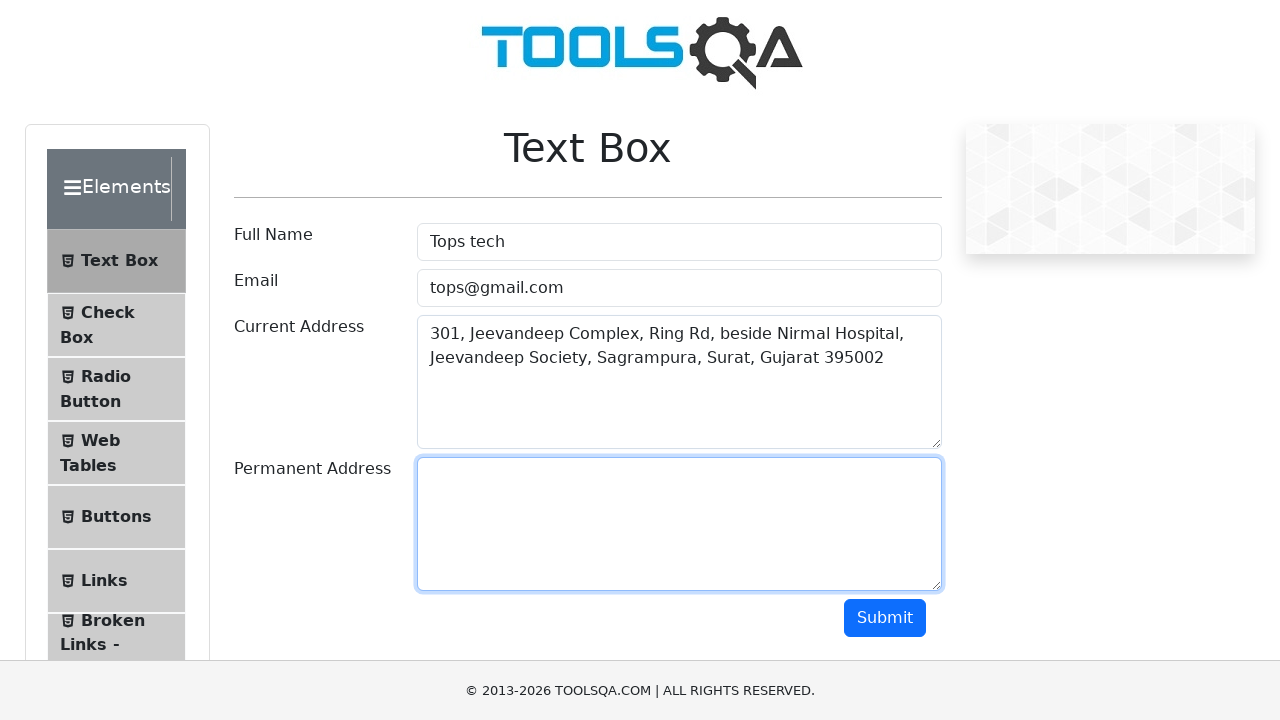

Pasted address text into permanent address field using Ctrl+V
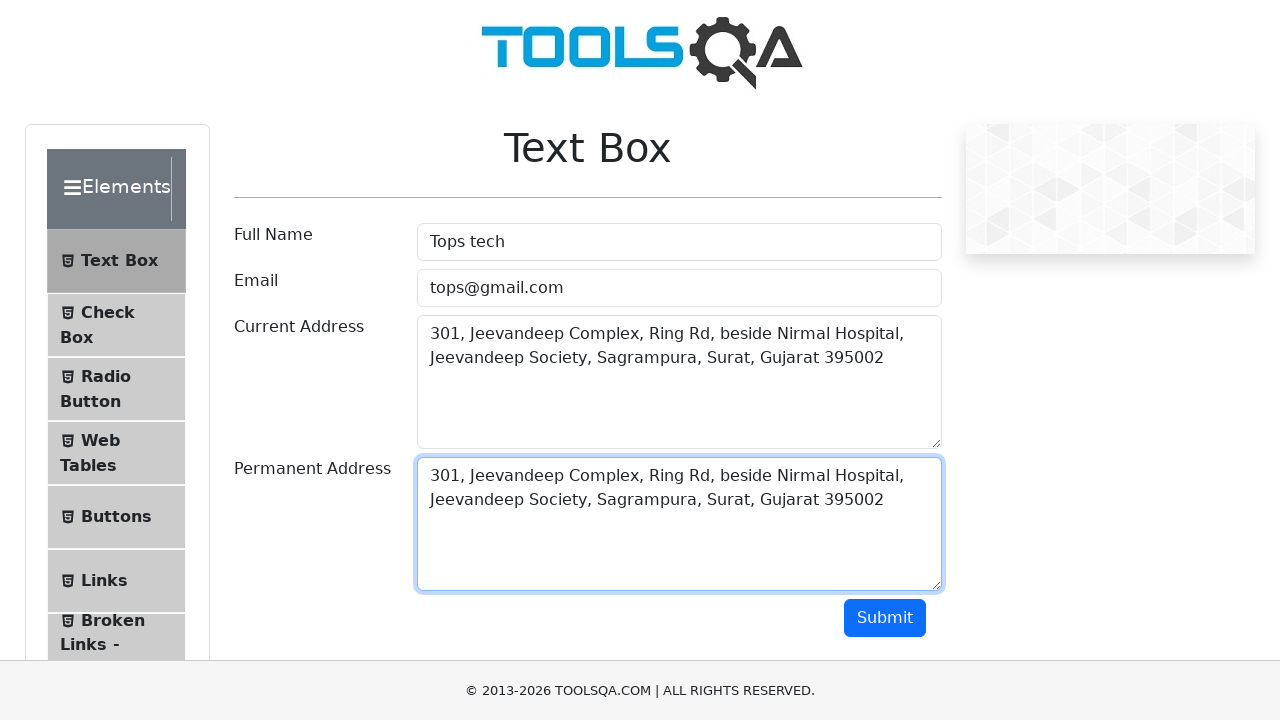

Clicked submit button to submit the form at (885, 618) on #submit
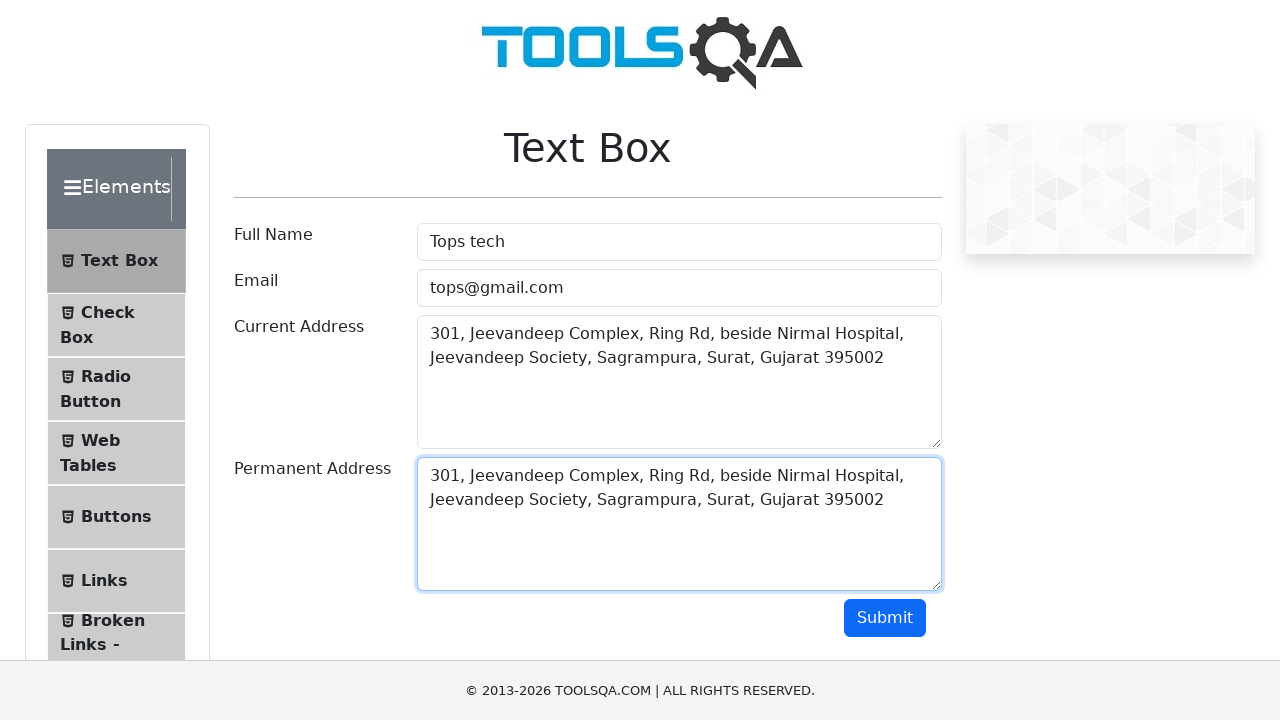

Form output appeared successfully
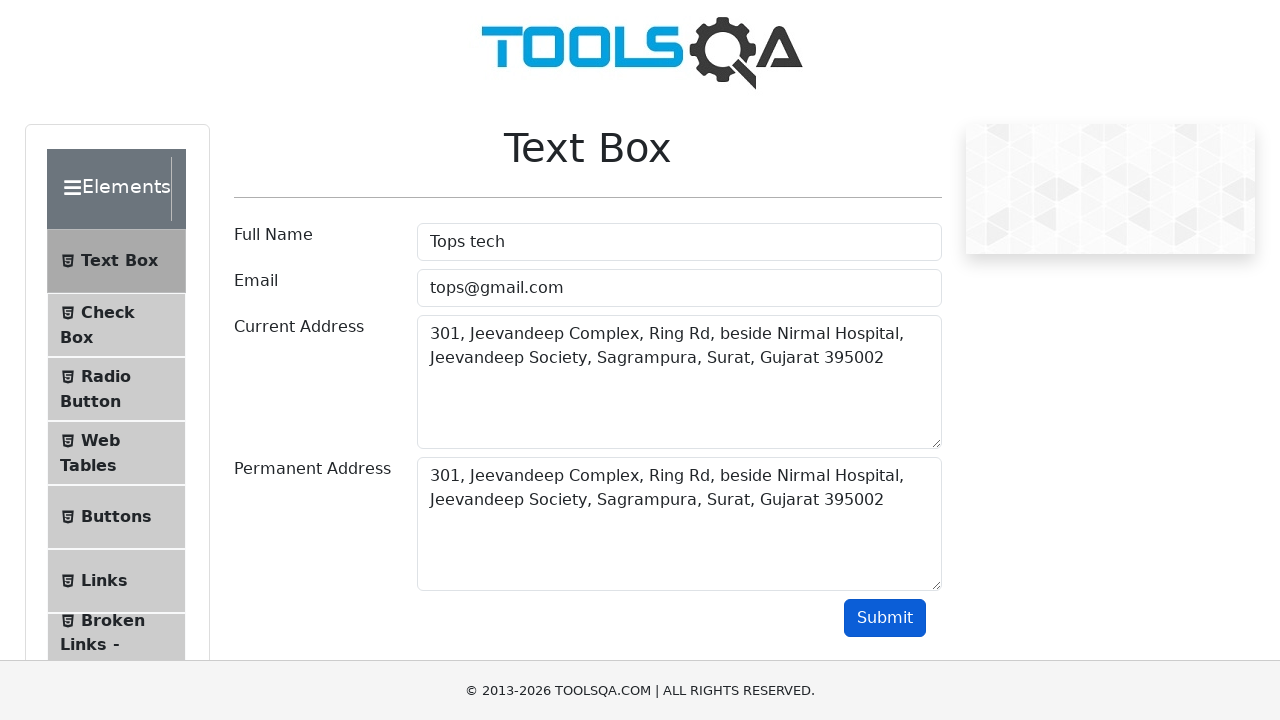

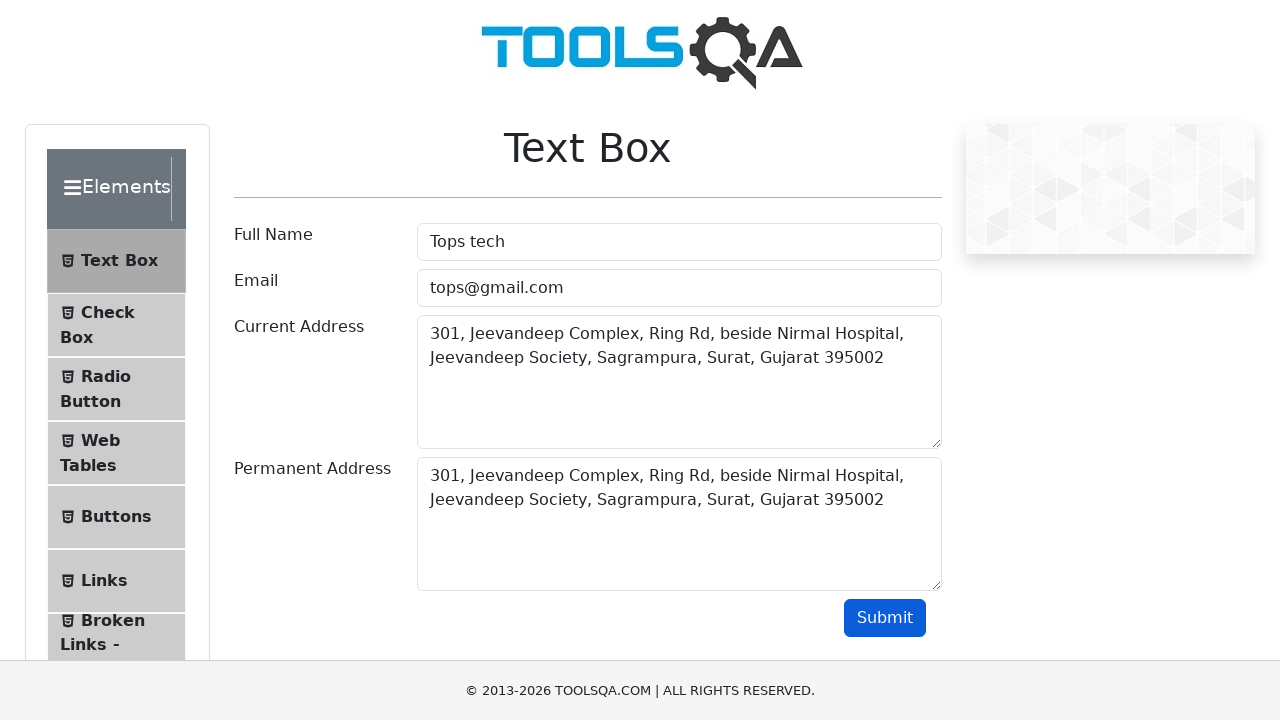